Performs drag and drop operation between draggable and droppable elements

Starting URL: https://demoqa.com/droppable

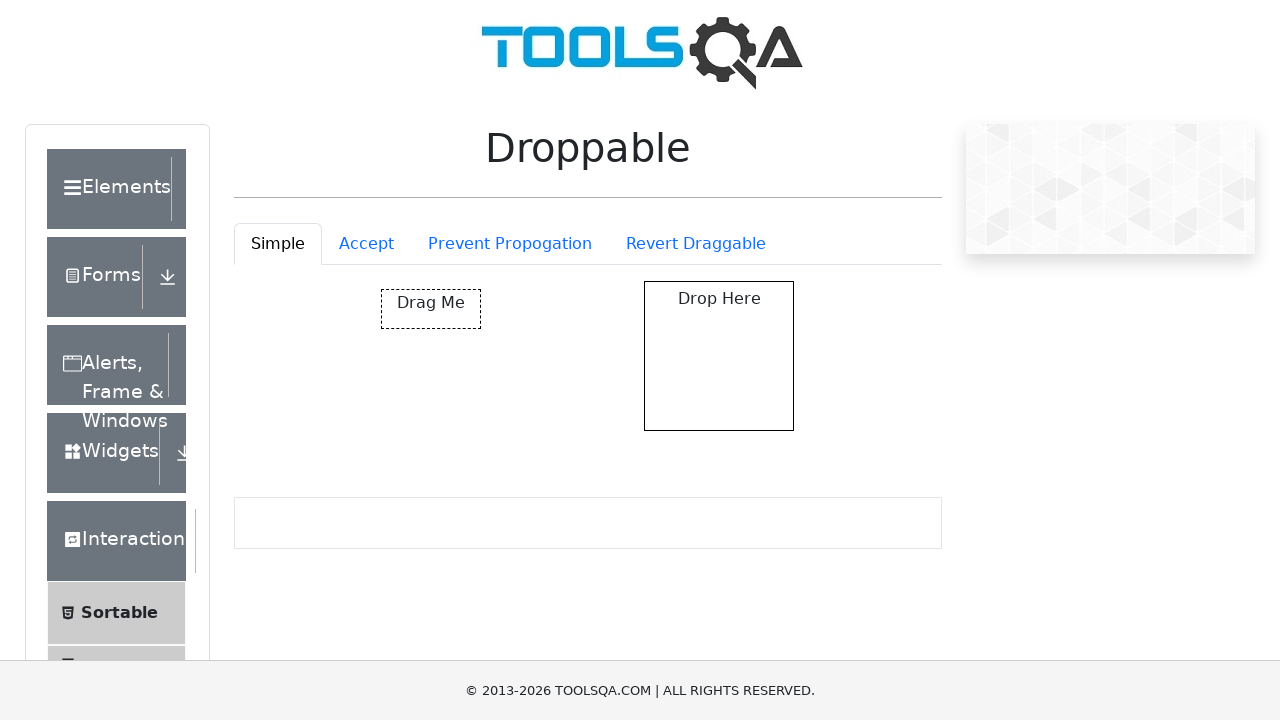

Navigated to drag and drop demo page
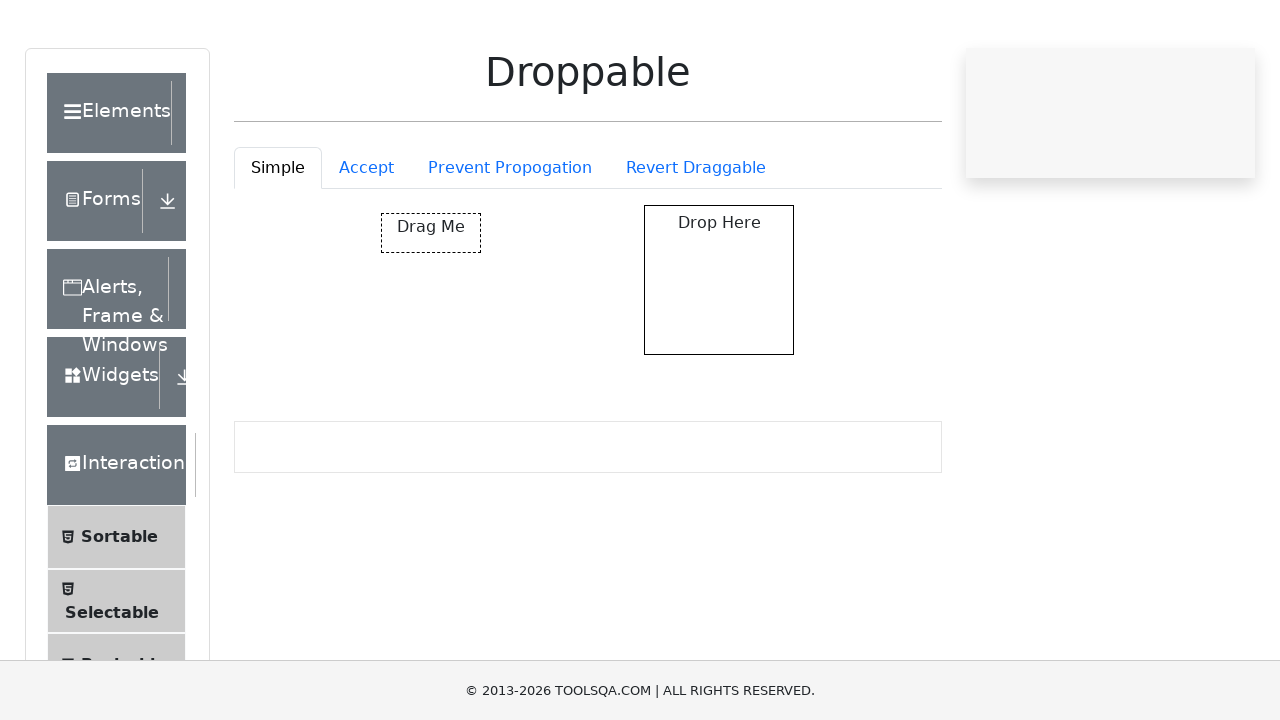

Performed drag and drop operation from draggable to droppable element at (719, 356)
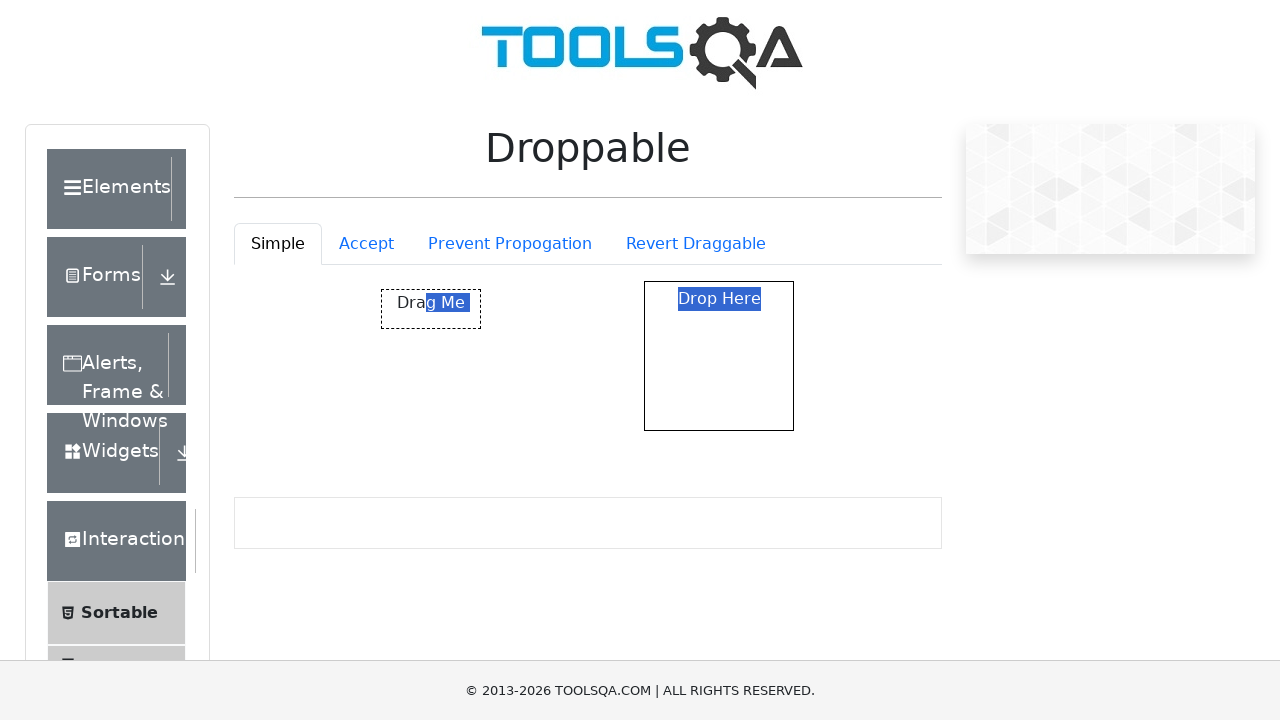

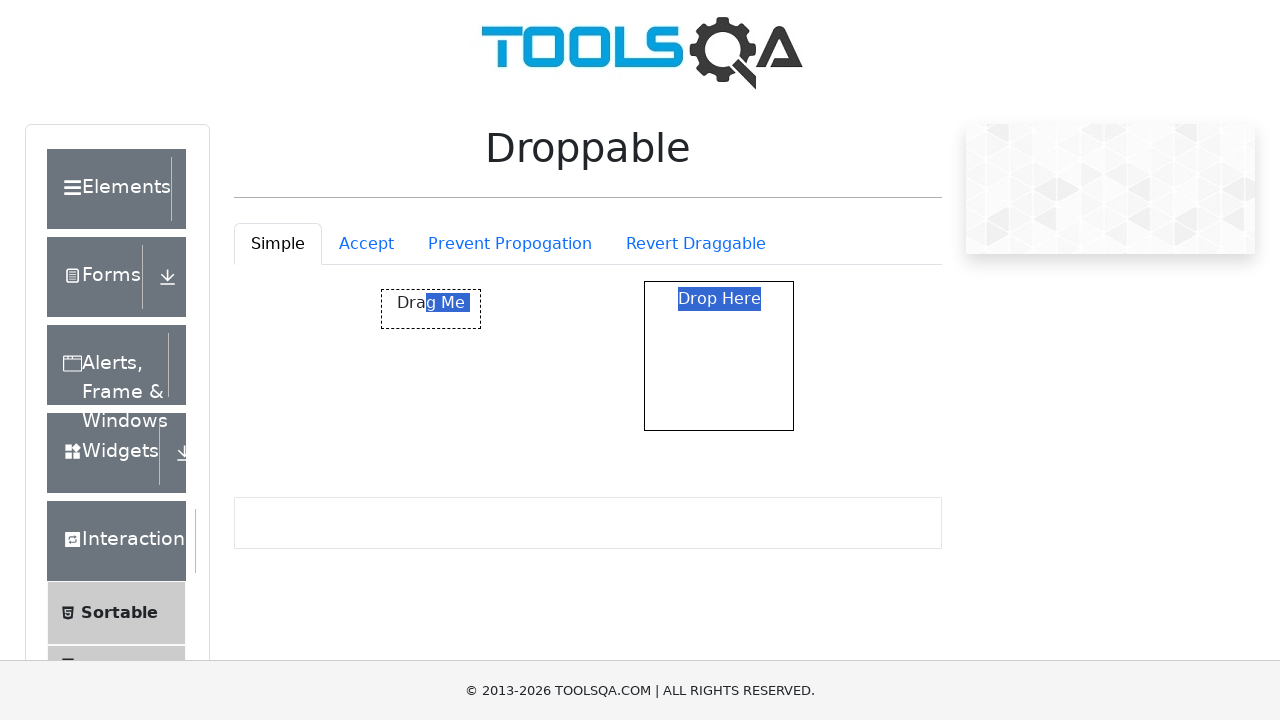